Tests horizontal scrolling by navigating to a horizontal scroll demo page, opening a new tab, and performing horizontal scroll using JavaScript

Starting URL: https://demoapps.qspiders.com/ui

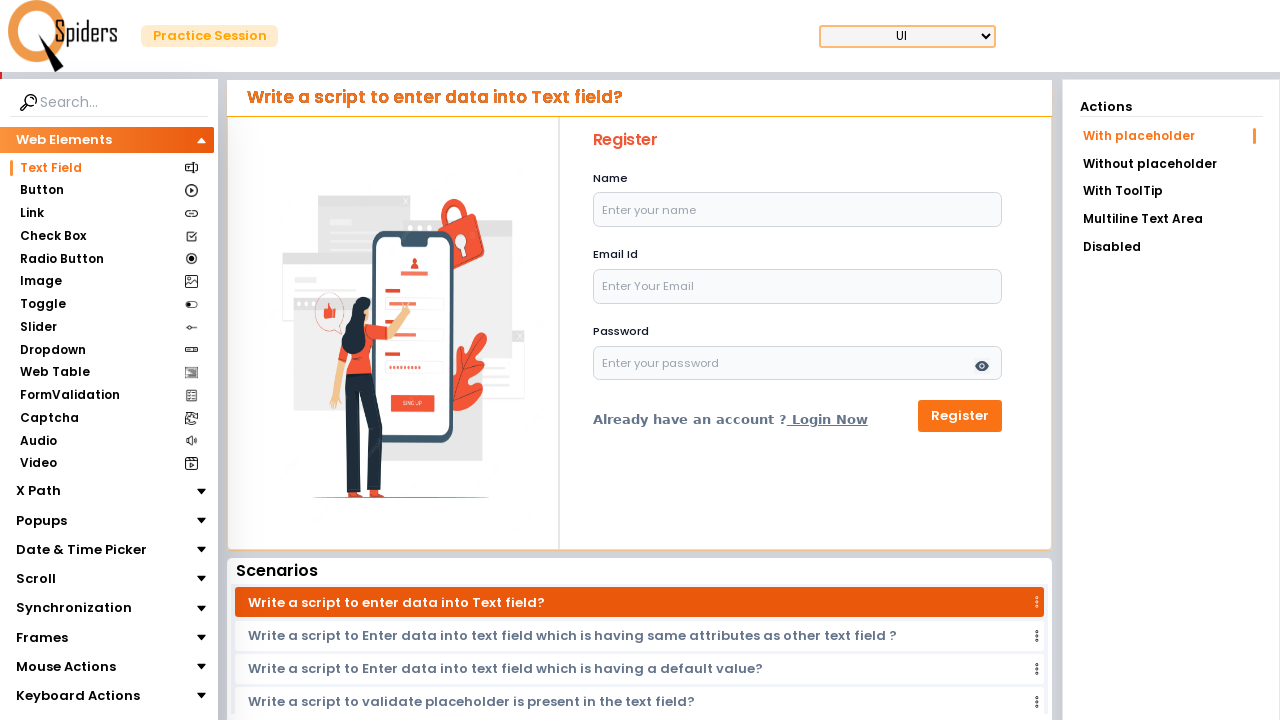

Clicked first Scroll section at (36, 579) on xpath=(//section[text()='Scroll'])[1]
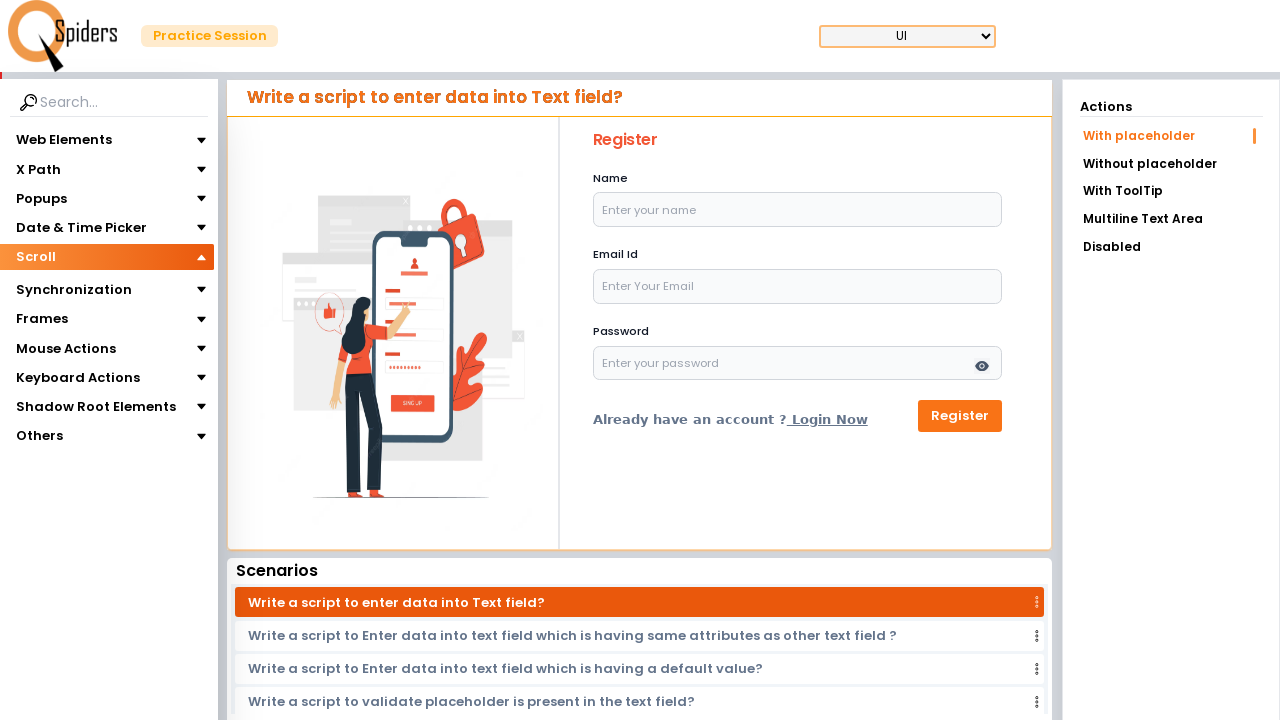

Clicked second Scroll section at (38, 285) on xpath=(//section[text()='Scroll'])[2]
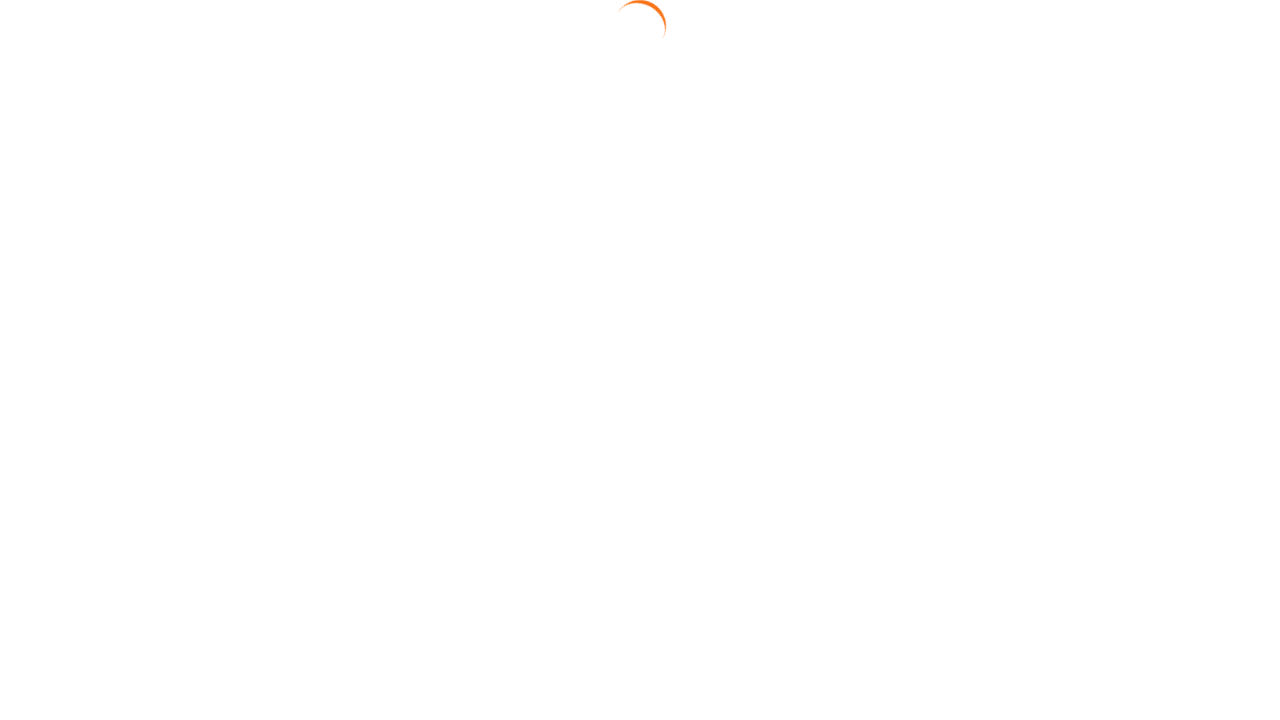

Clicked horizontal scroll demo link at (1166, 194) on xpath=//a[contains(@href,'newHorizontal')]
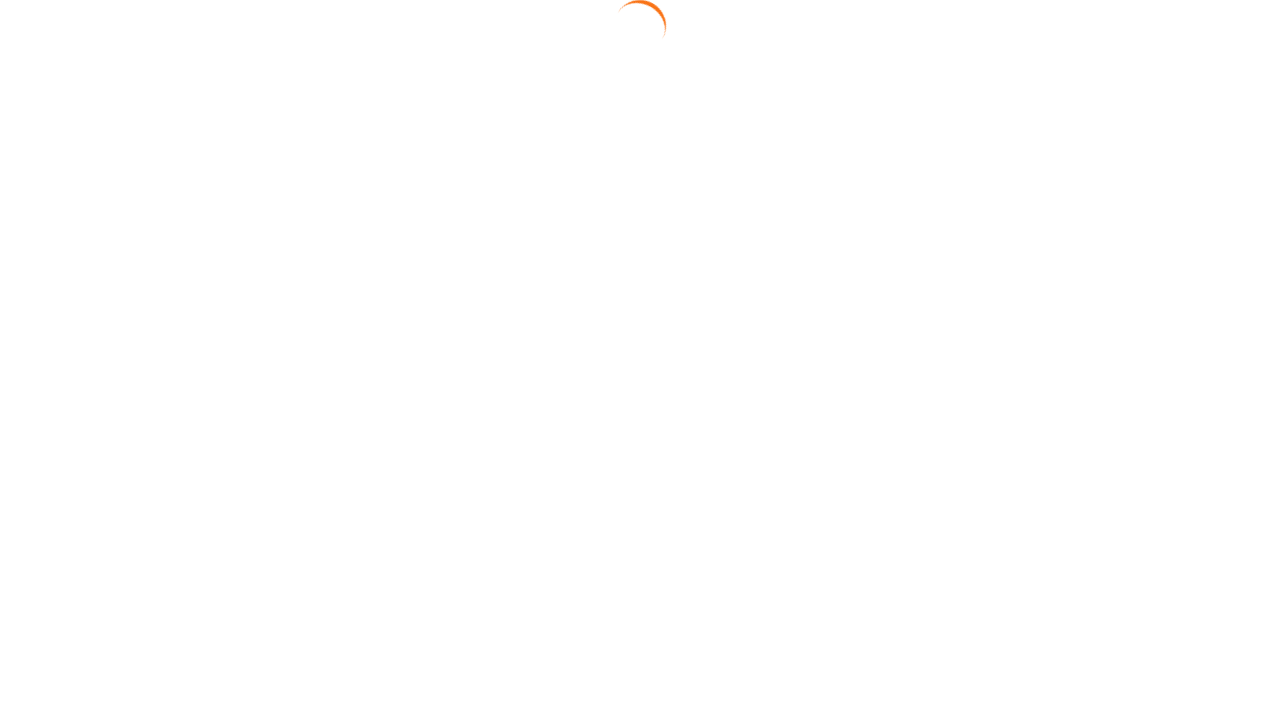

Reloaded horizontal scroll demo page
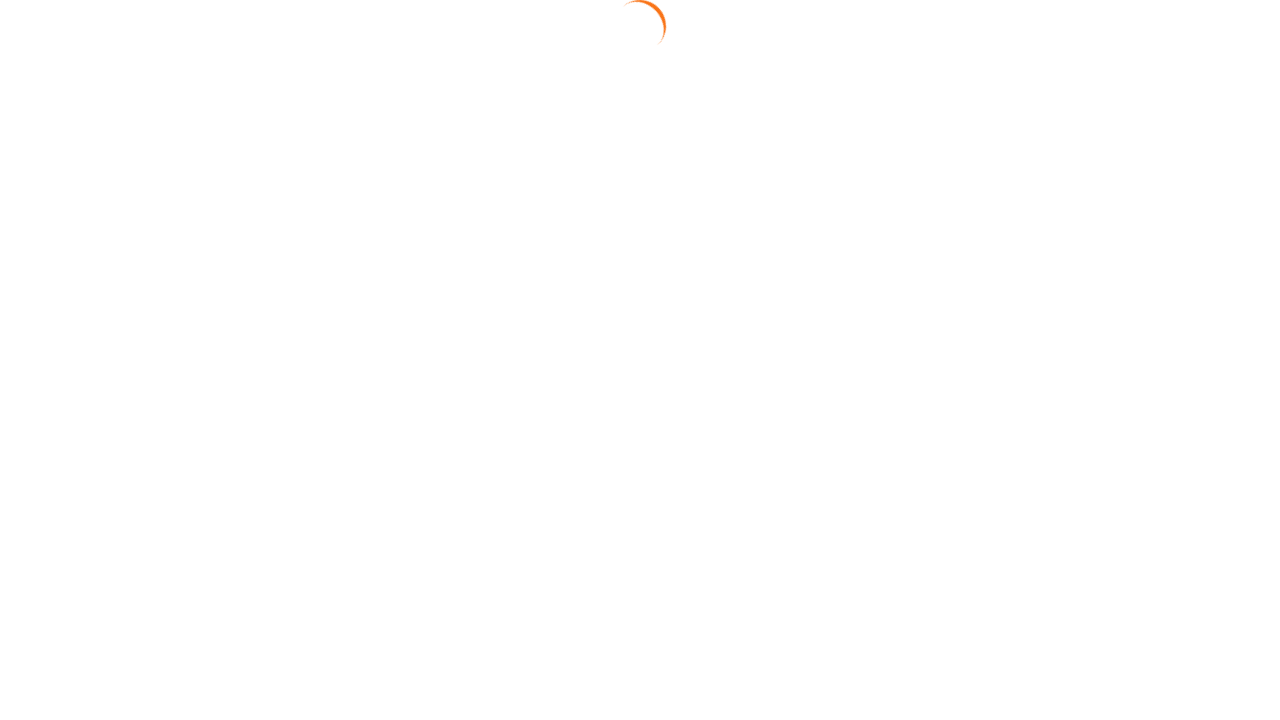

Clicked 'Open In New Tab' link at (644, 235) on xpath=//a[.='Open In New Tab']
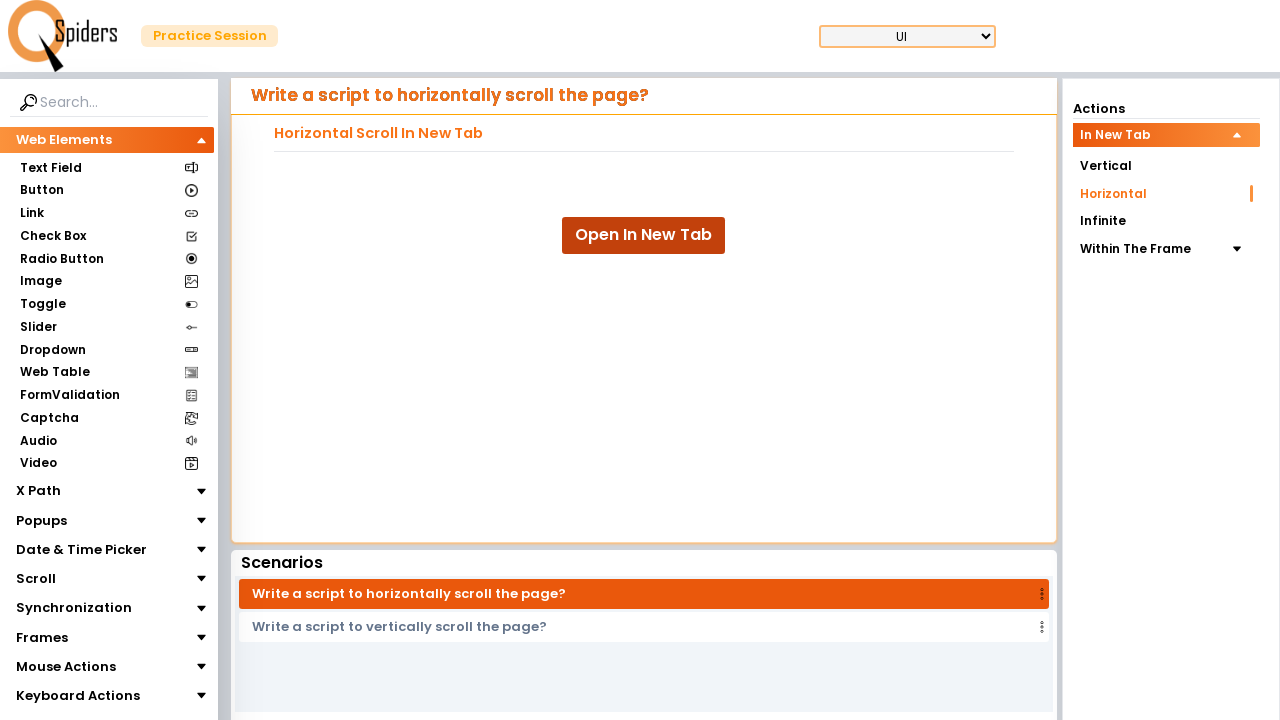

New tab opened successfully
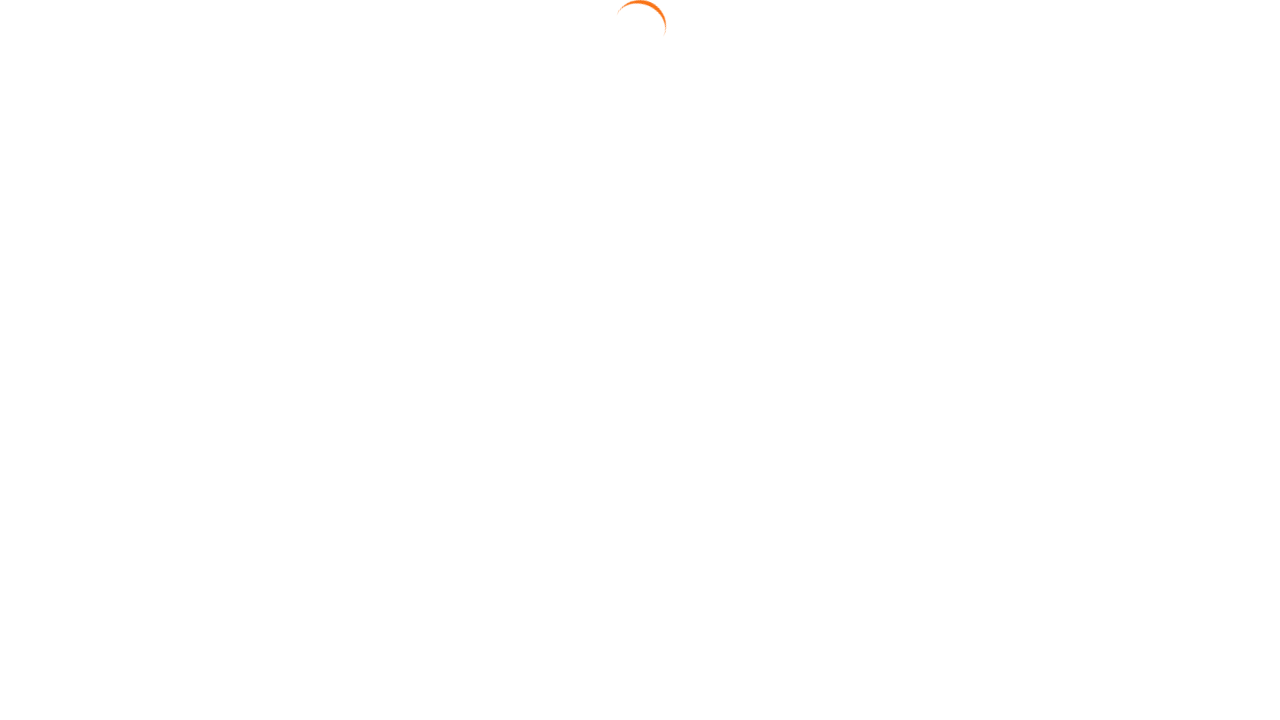

Performed horizontal scroll by 1500 pixels to the right
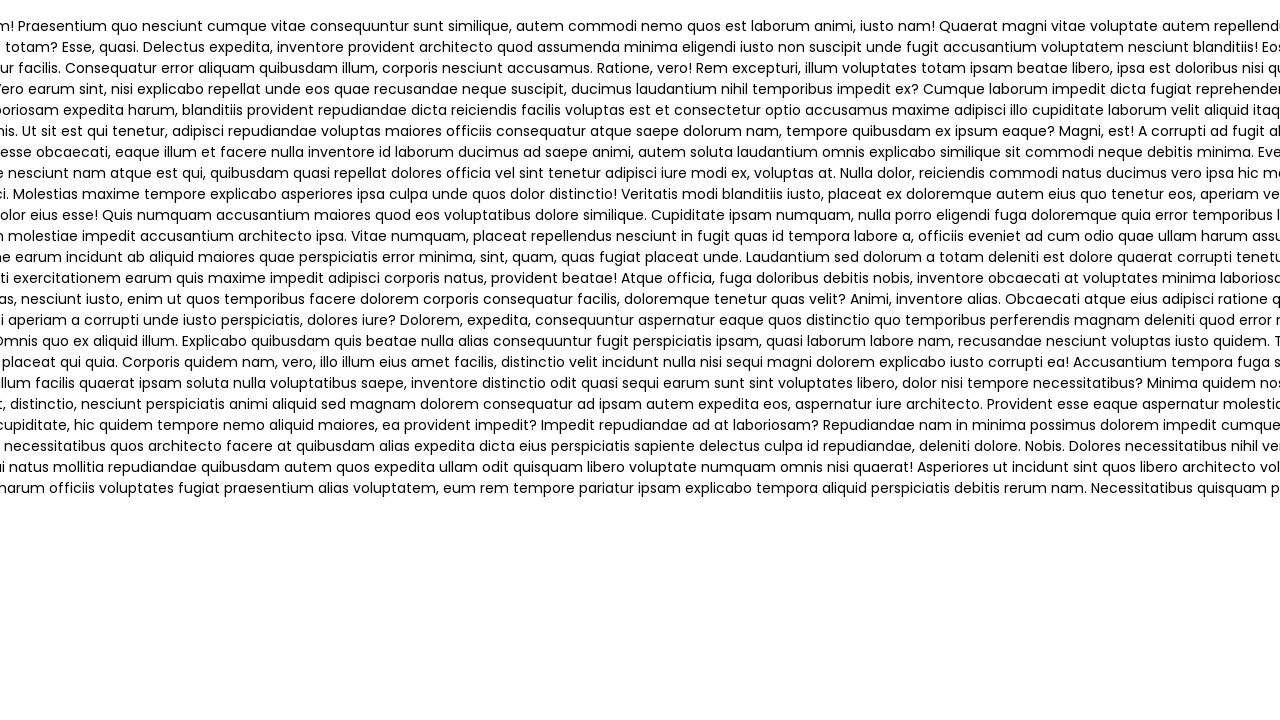

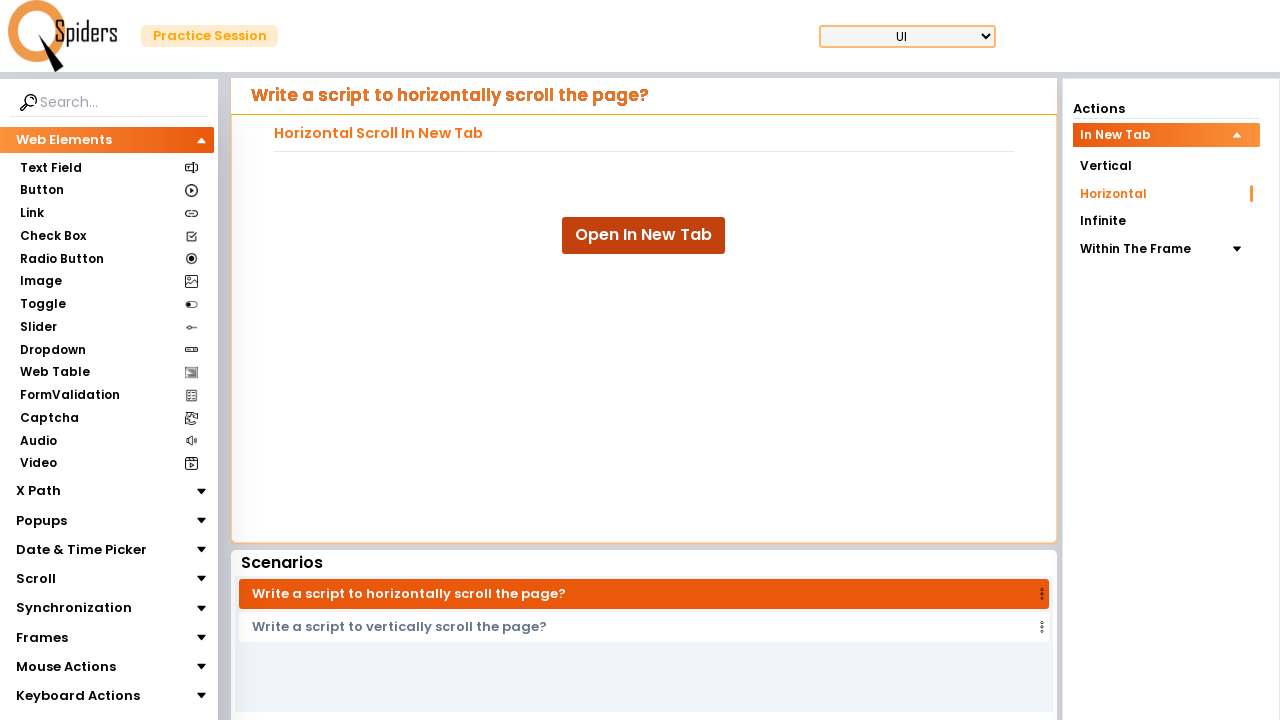